Tests drag-and-drop functionality on jQuery UI demo page by dragging an element into a droppable area within an iframe

Starting URL: https://jqueryui.com/droppable/

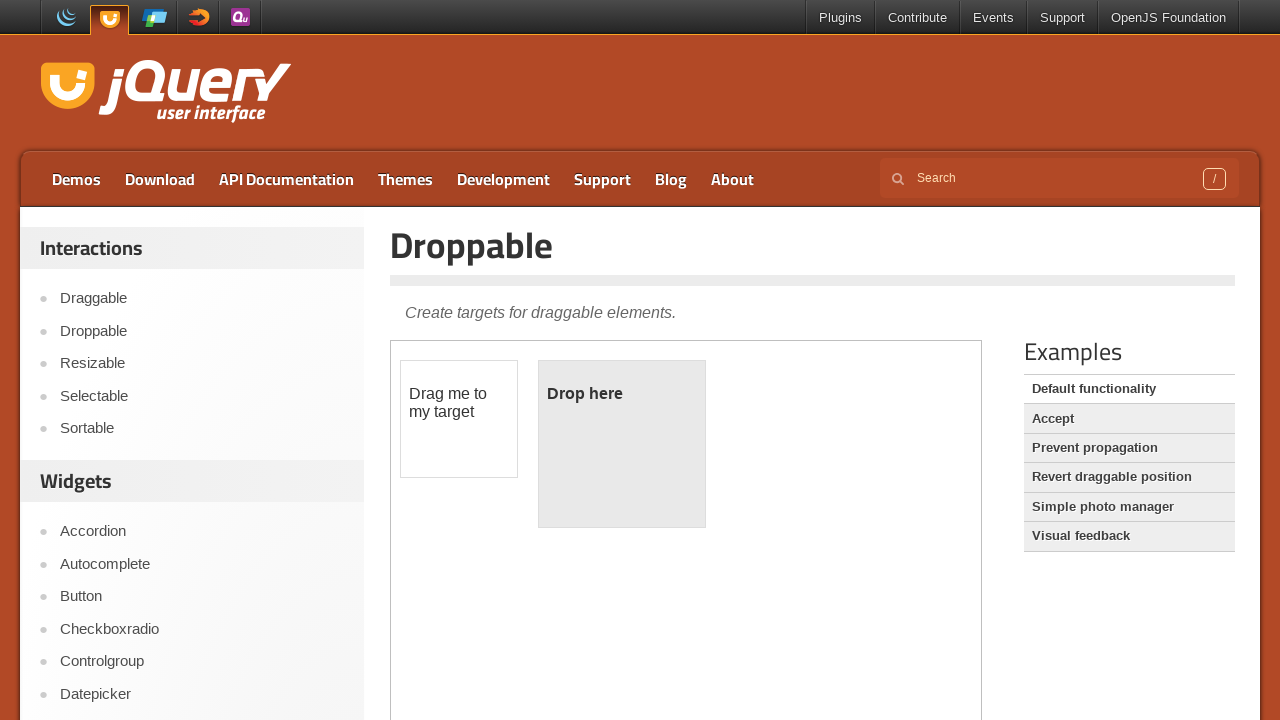

Located demo iframe
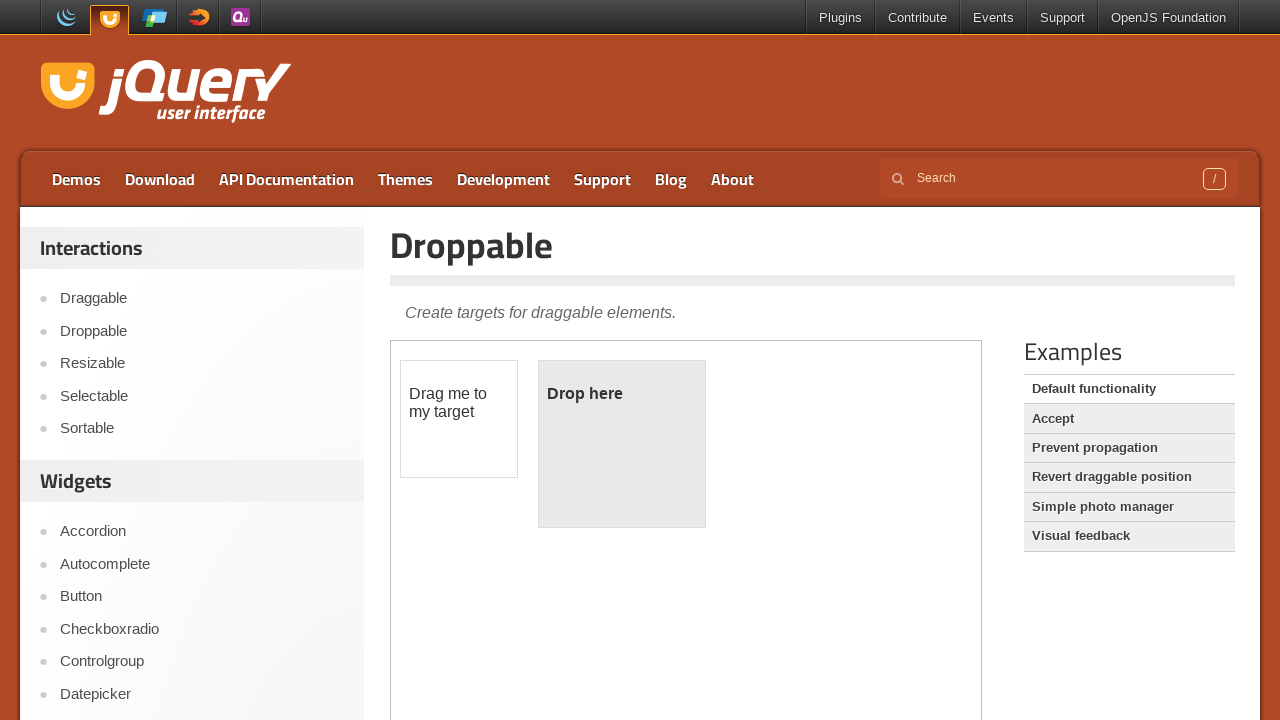

Clicked on the draggable element at (459, 419) on .demo-frame >> internal:control=enter-frame >> #draggable
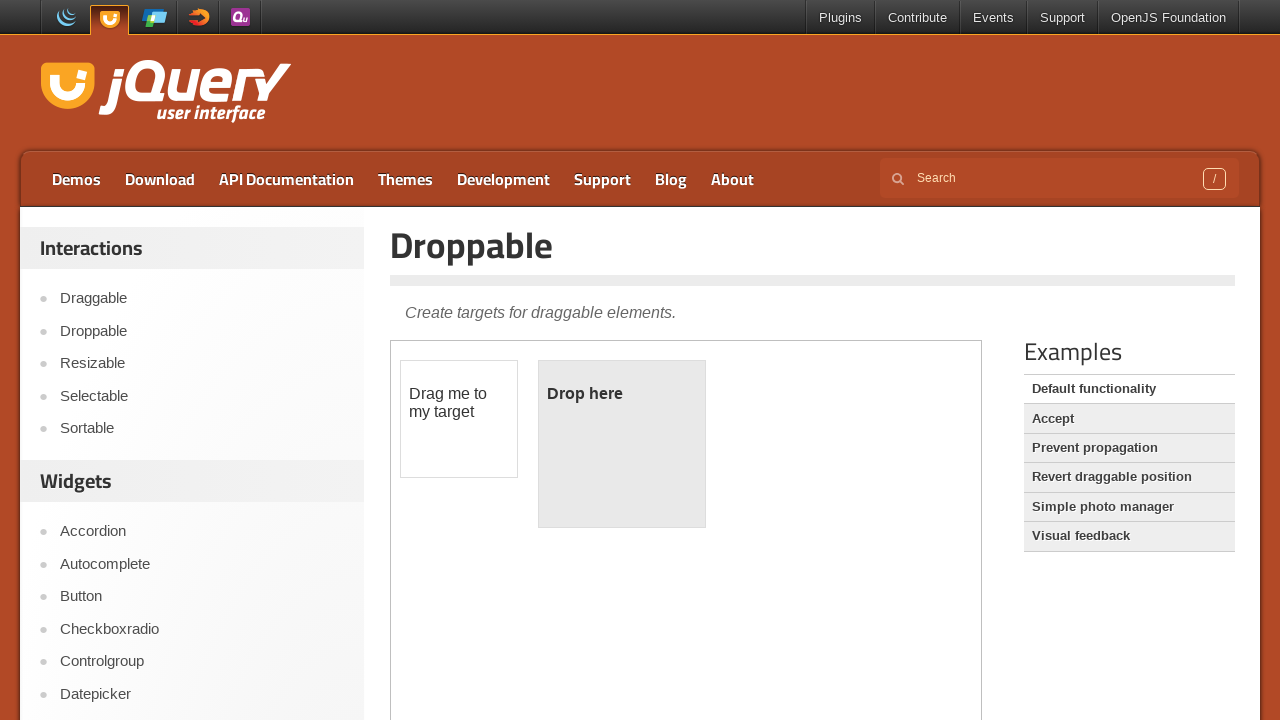

Dragged element into the droppable area within iframe at (622, 444)
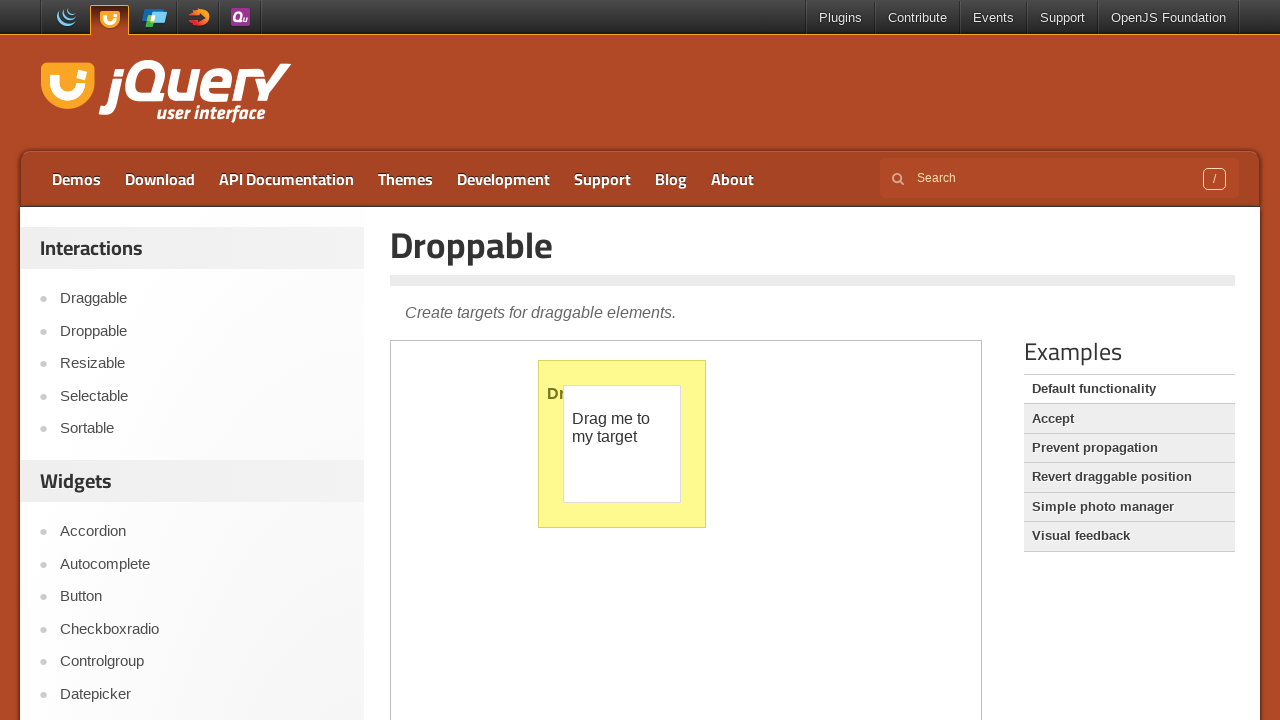

Clicked Accept link on main page at (1129, 419) on xpath=//a[normalize-space()='Accept']
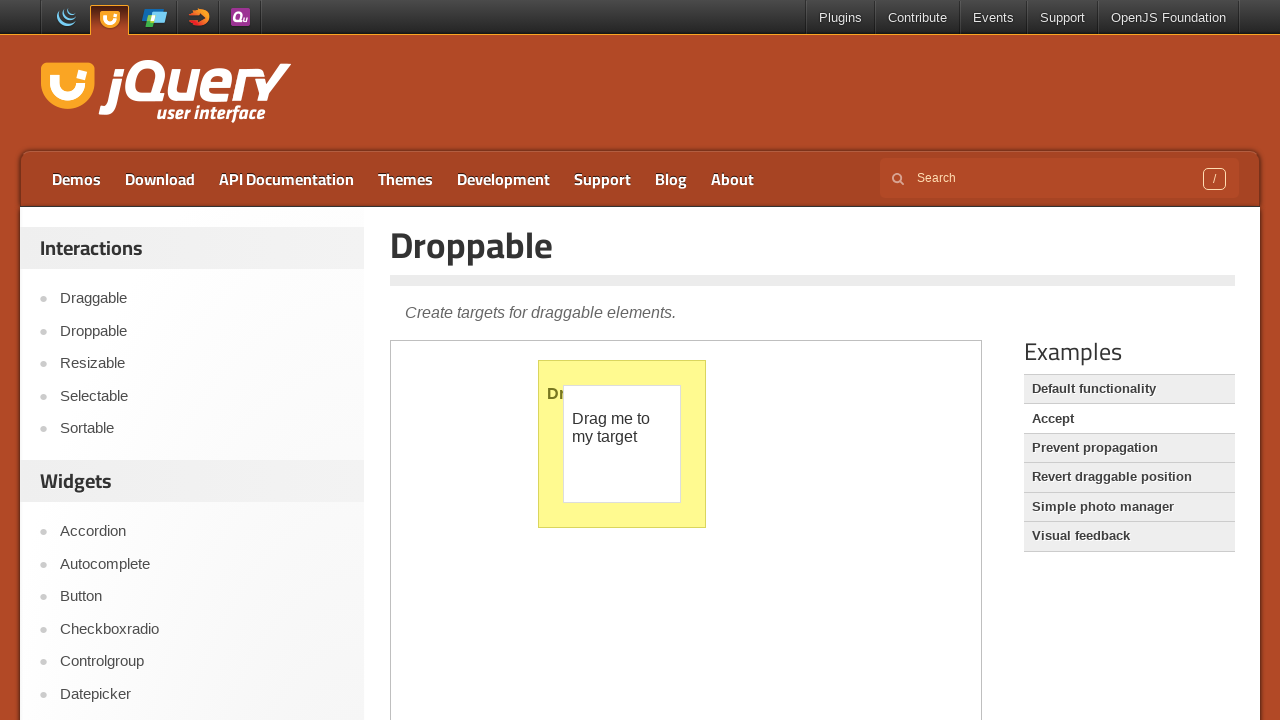

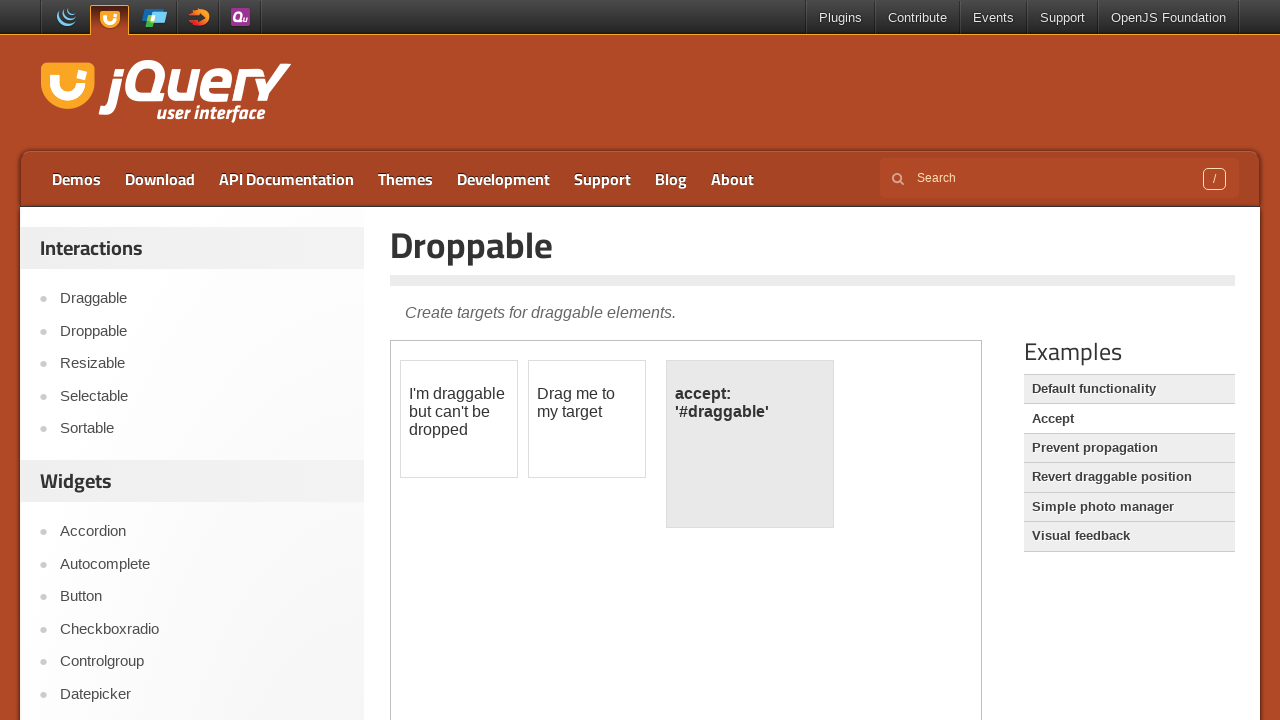